Tests checkbox functionality by clicking checkboxes, verifying their selection state, and counting the total number of checkboxes on the page

Starting URL: https://rahulshettyacademy.com/AutomationPractice/

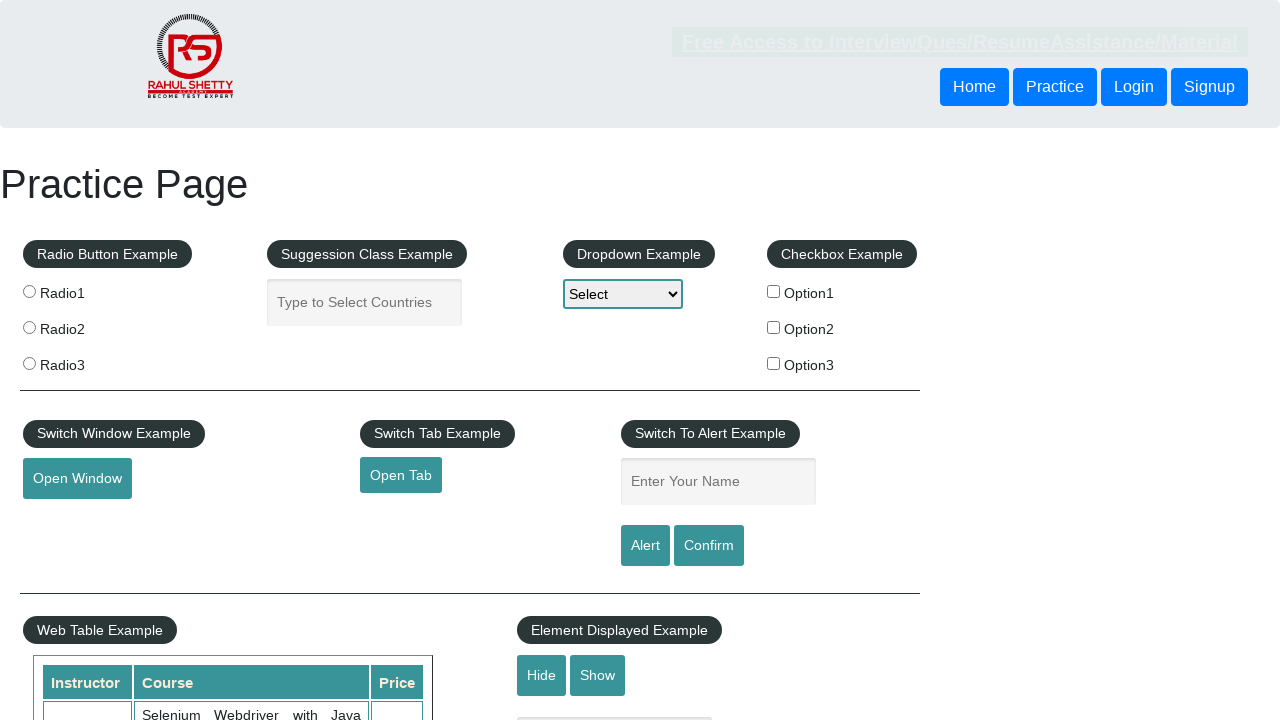

Located first checkbox element
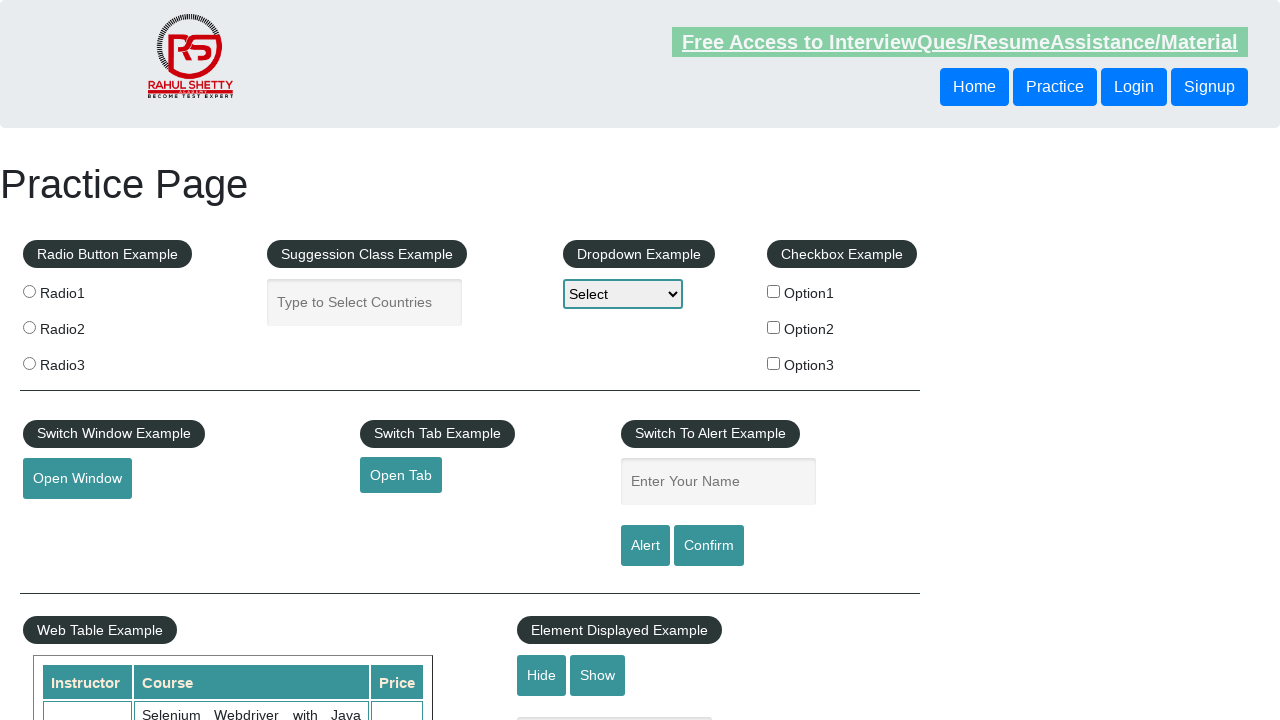

Verified first checkbox is initially unchecked
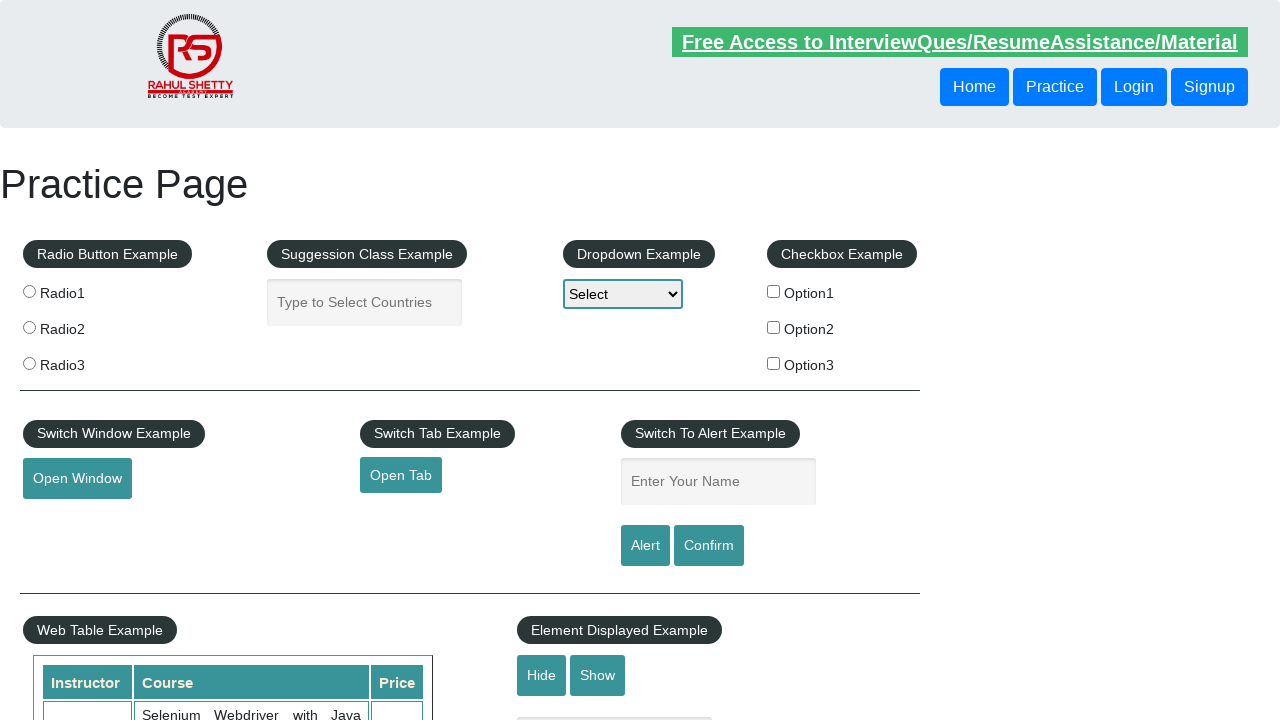

Clicked first checkbox to select it at (774, 291) on input[type='checkbox'] >> nth=0
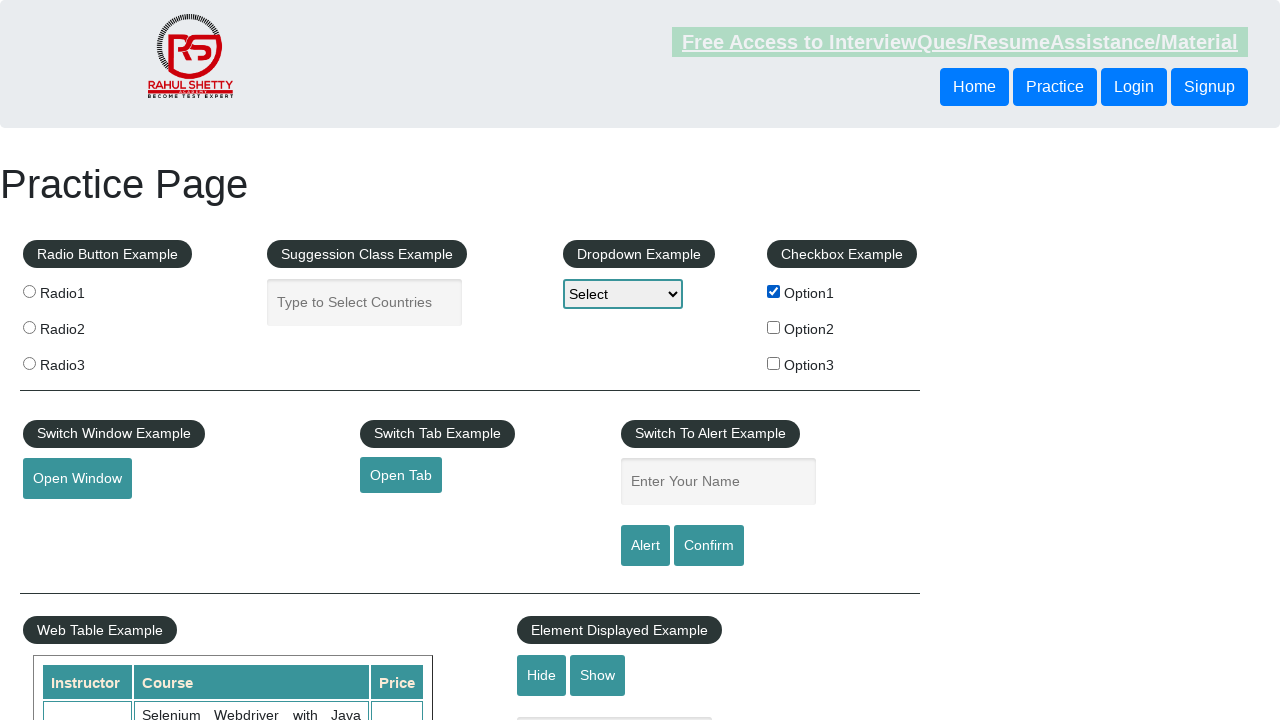

Verified first checkbox is now selected
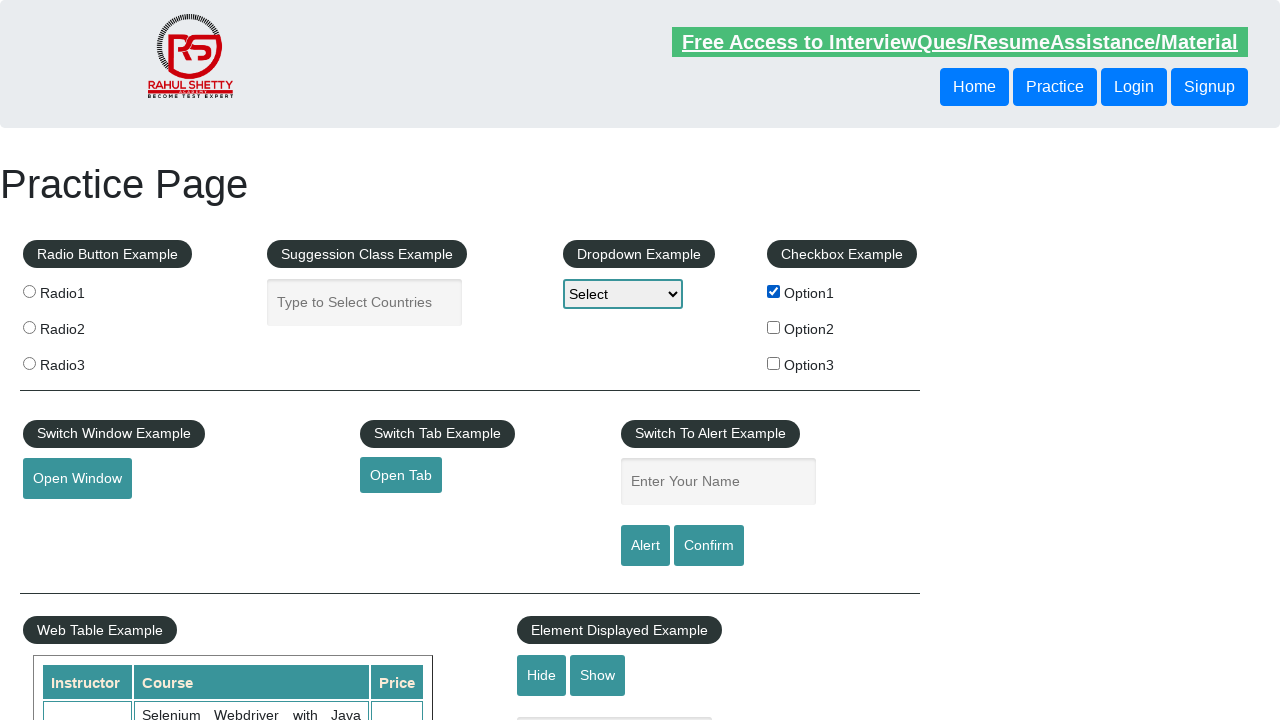

Clicked first checkbox again to unselect it at (774, 291) on input[type='checkbox'] >> nth=0
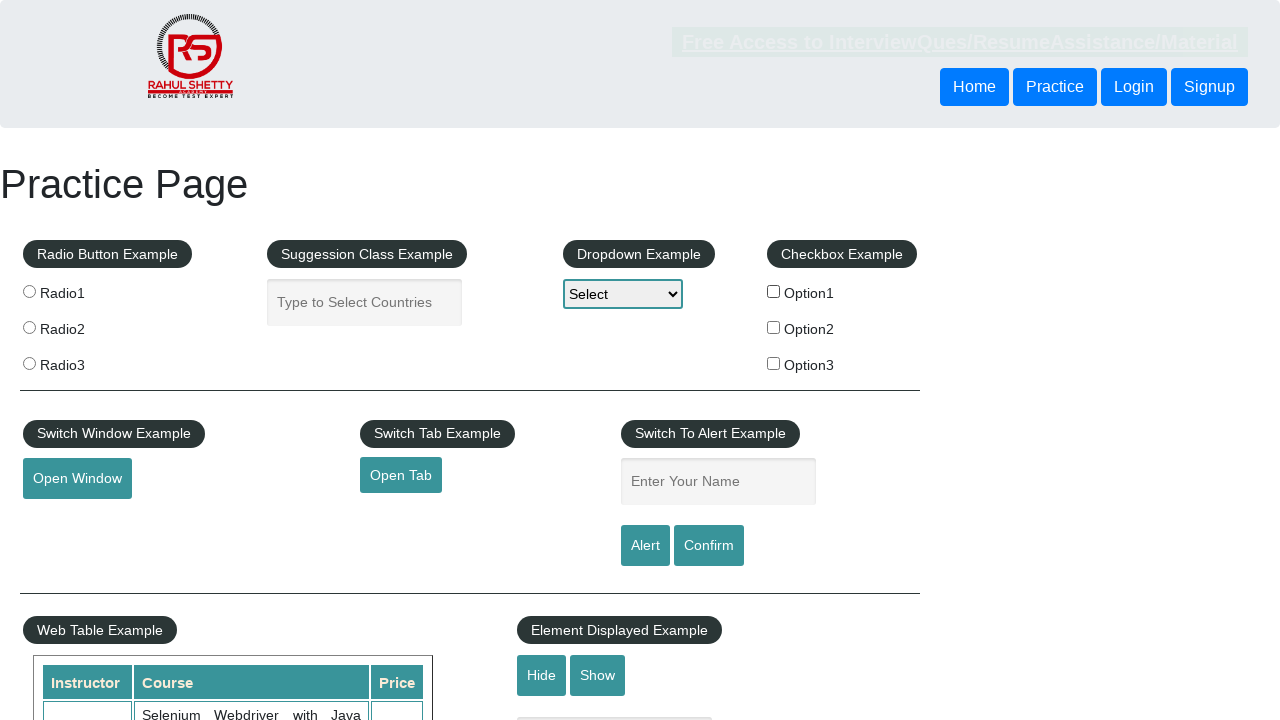

Verified first checkbox is now unselected
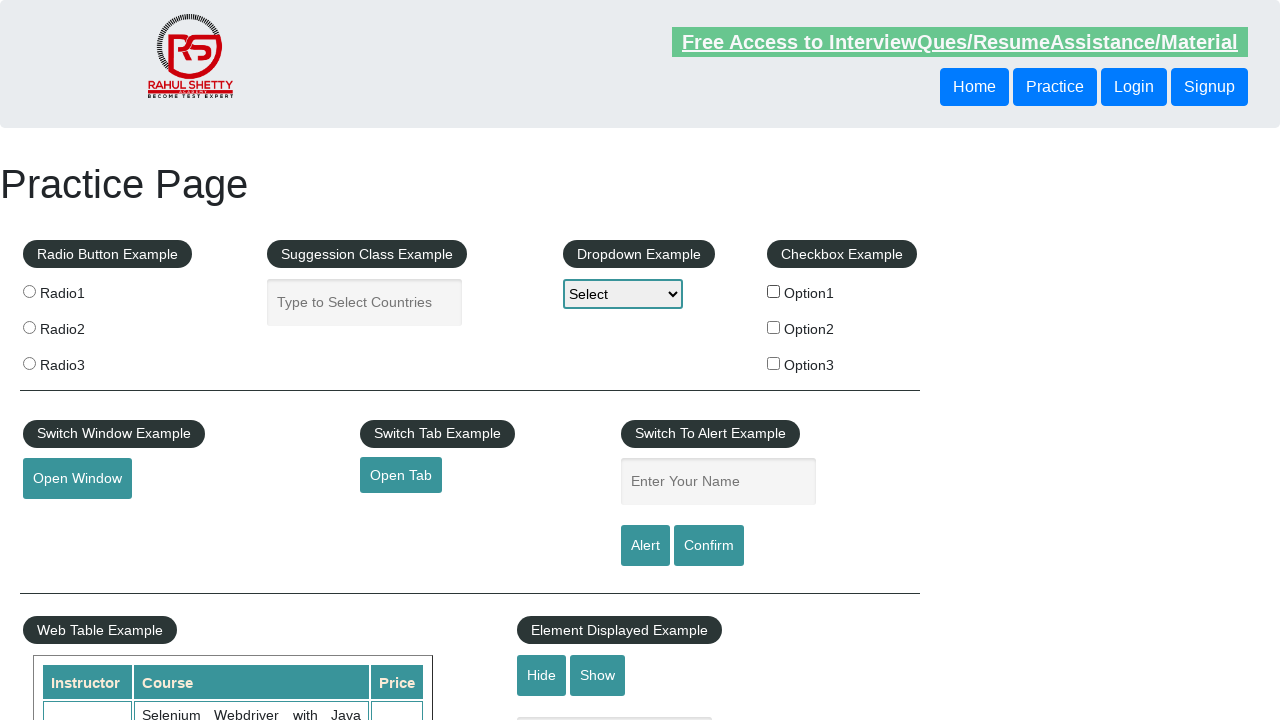

Counted total checkboxes on page: 3
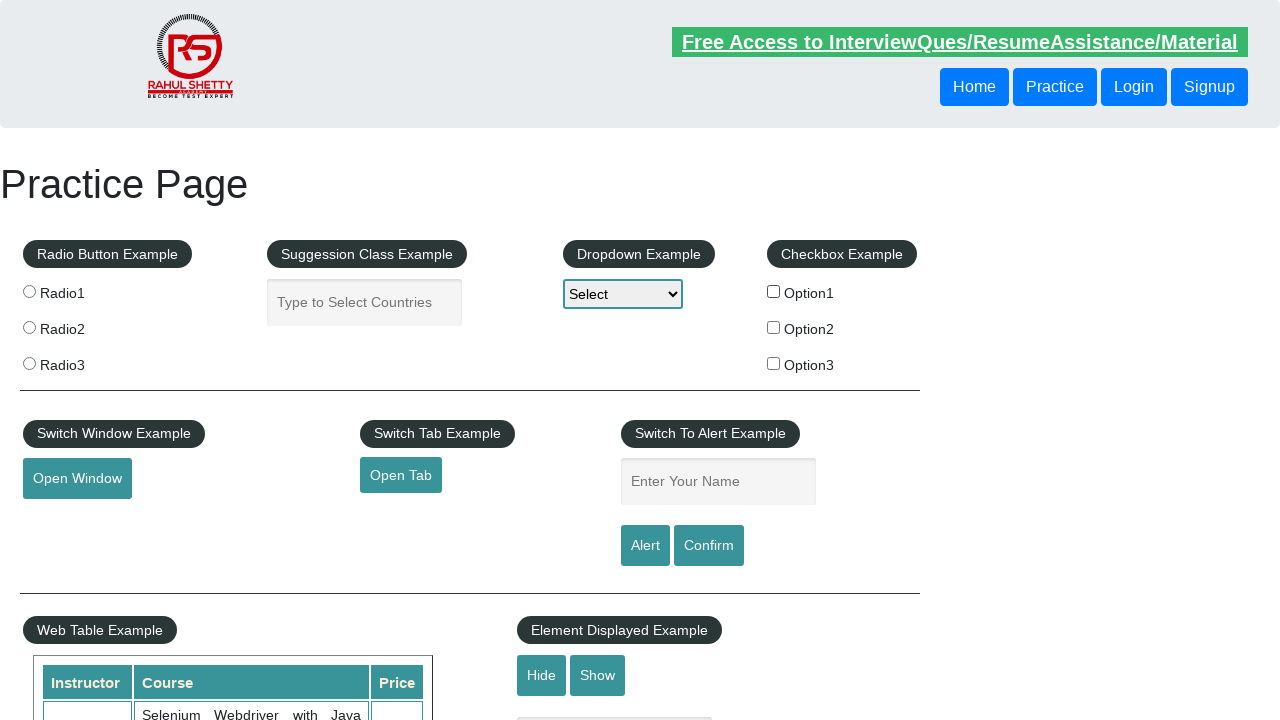

Verified checkbox is not selected
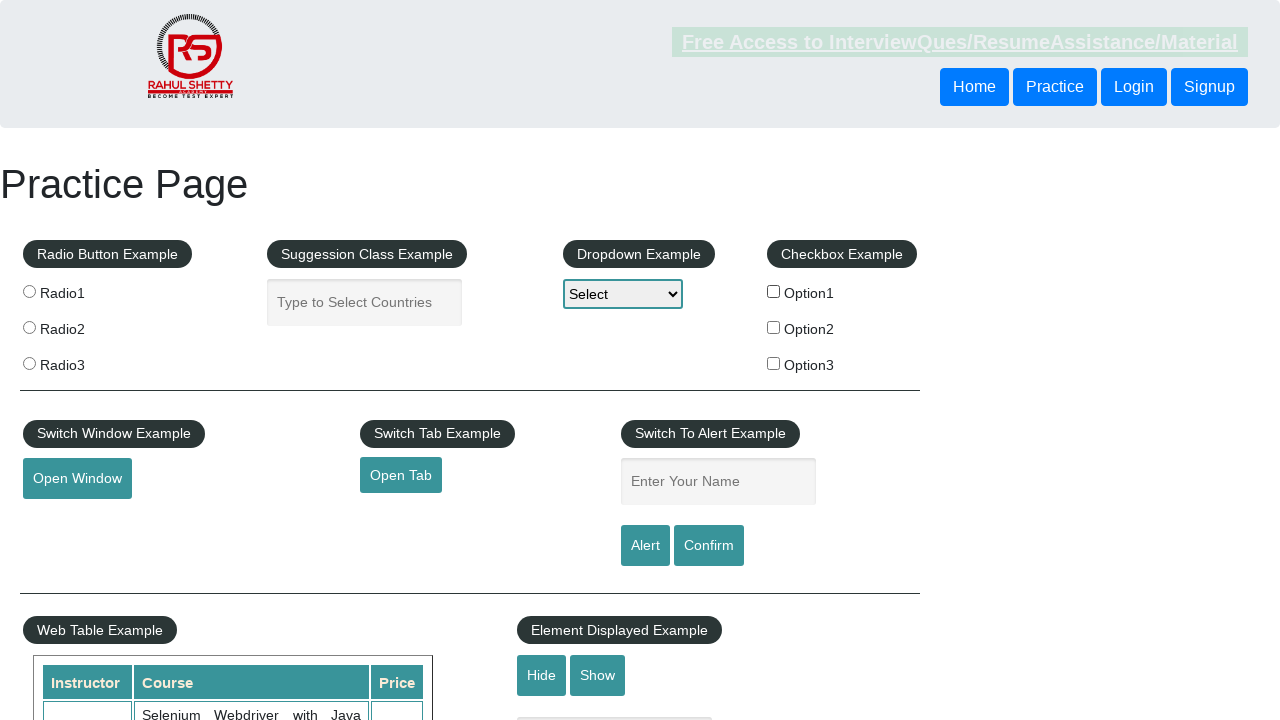

Confirmed checkbox remains unselected
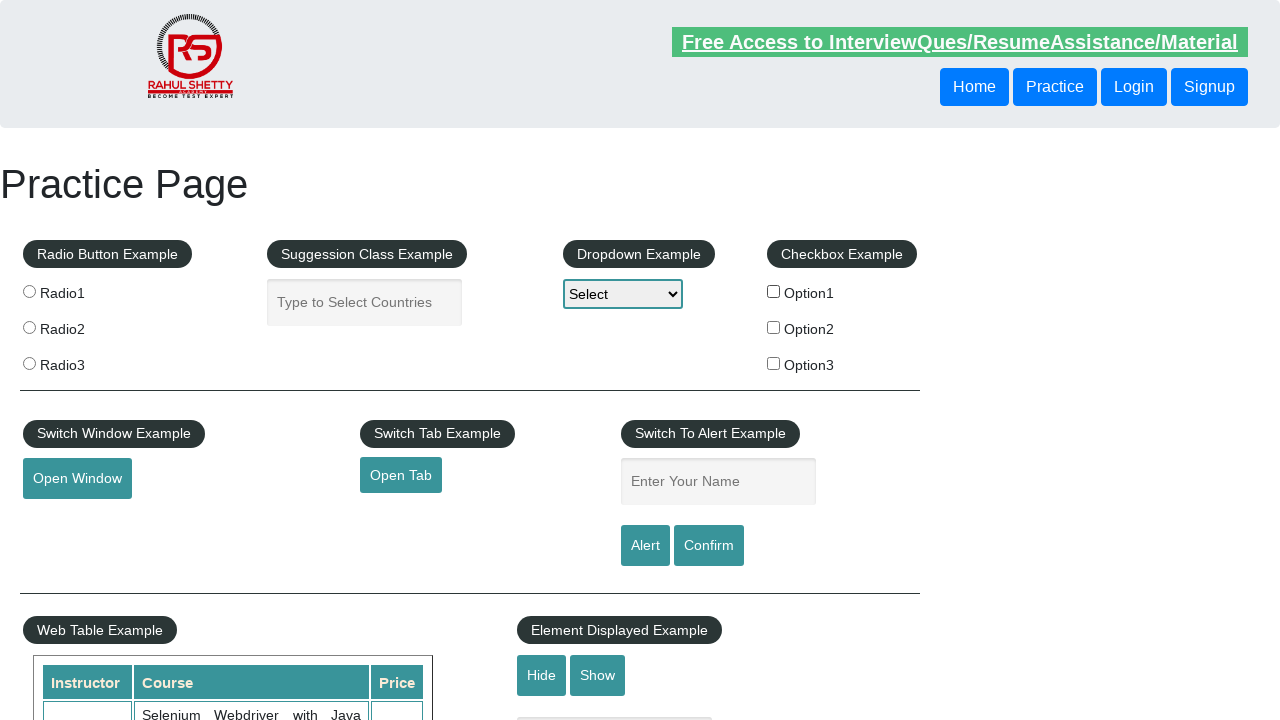

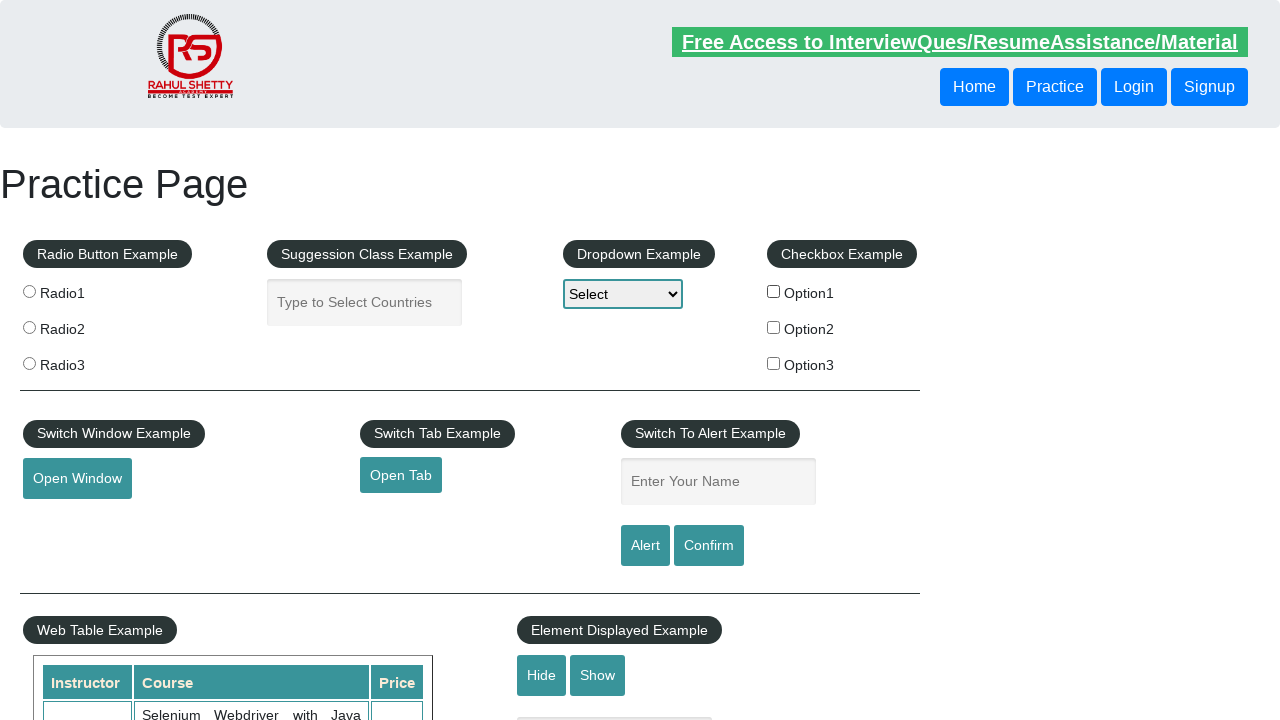